Tests TodoMVC form by adding two todo items, then checking the first item as completed and verifying the completion states

Starting URL: https://demo.playwright.dev/todomvc

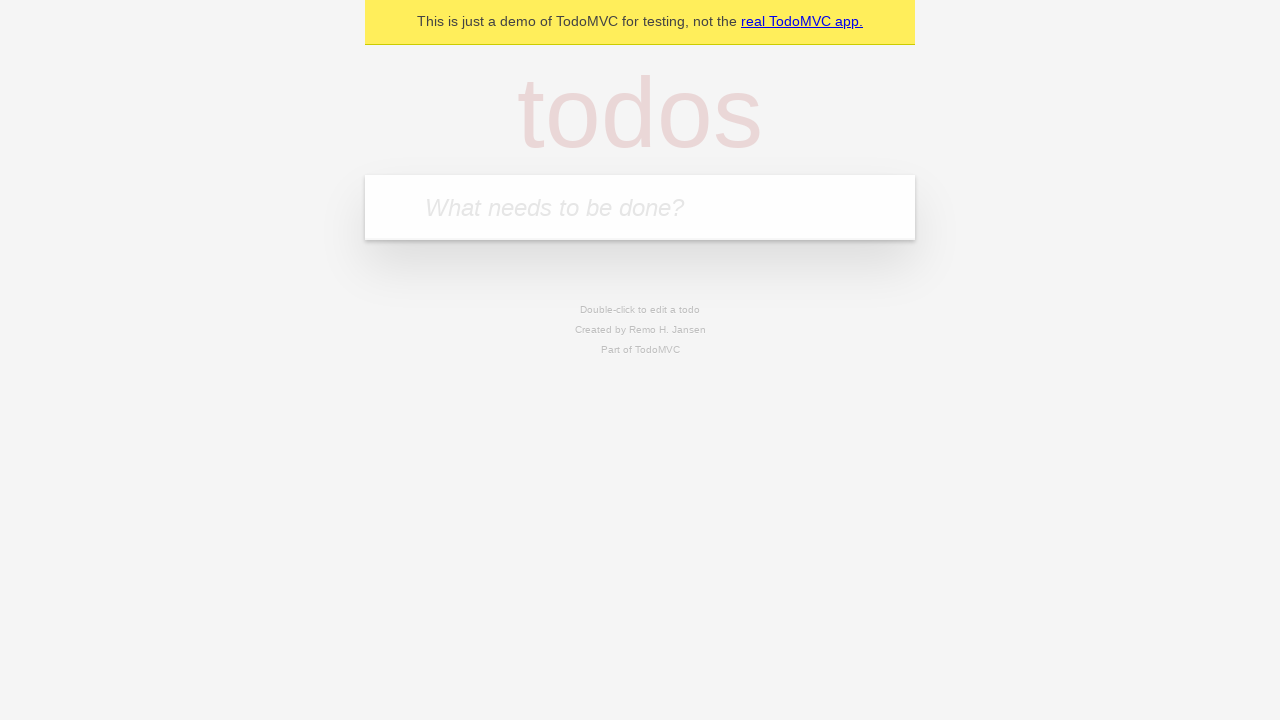

Located new todo input field
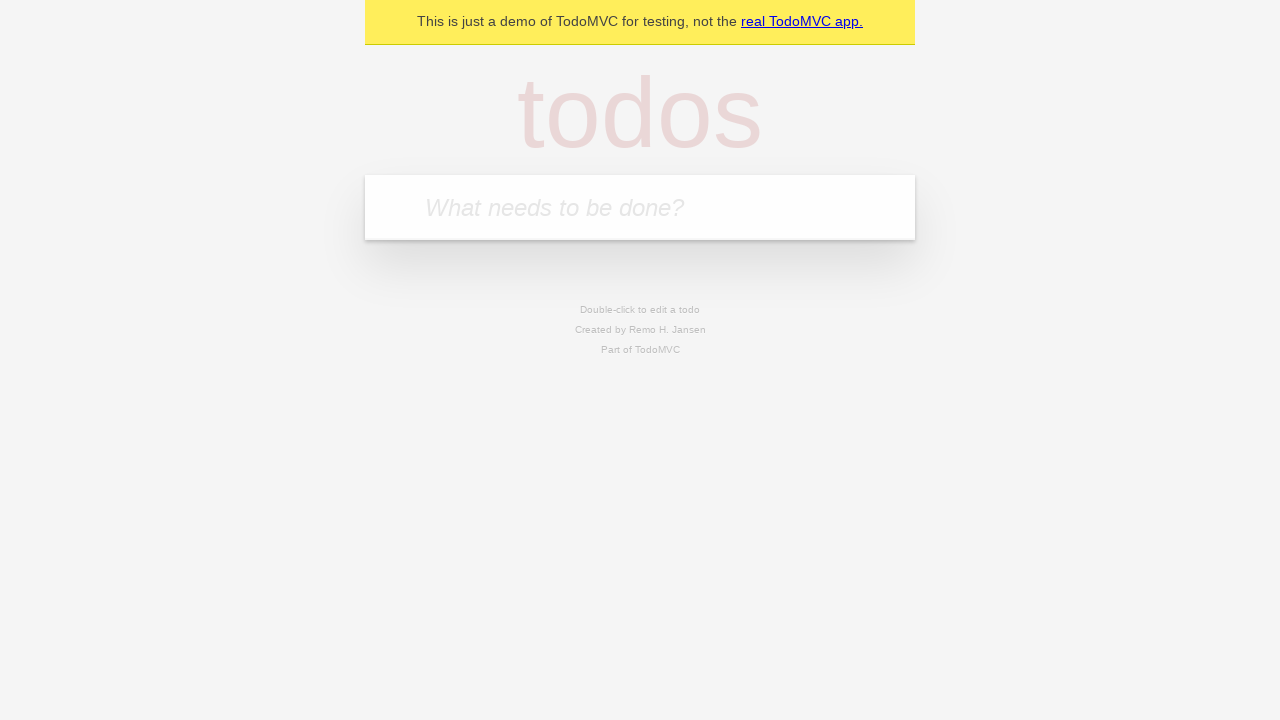

Filled first todo item with 'John Doe' on internal:attr=[placeholder="What needs to be done?"i]
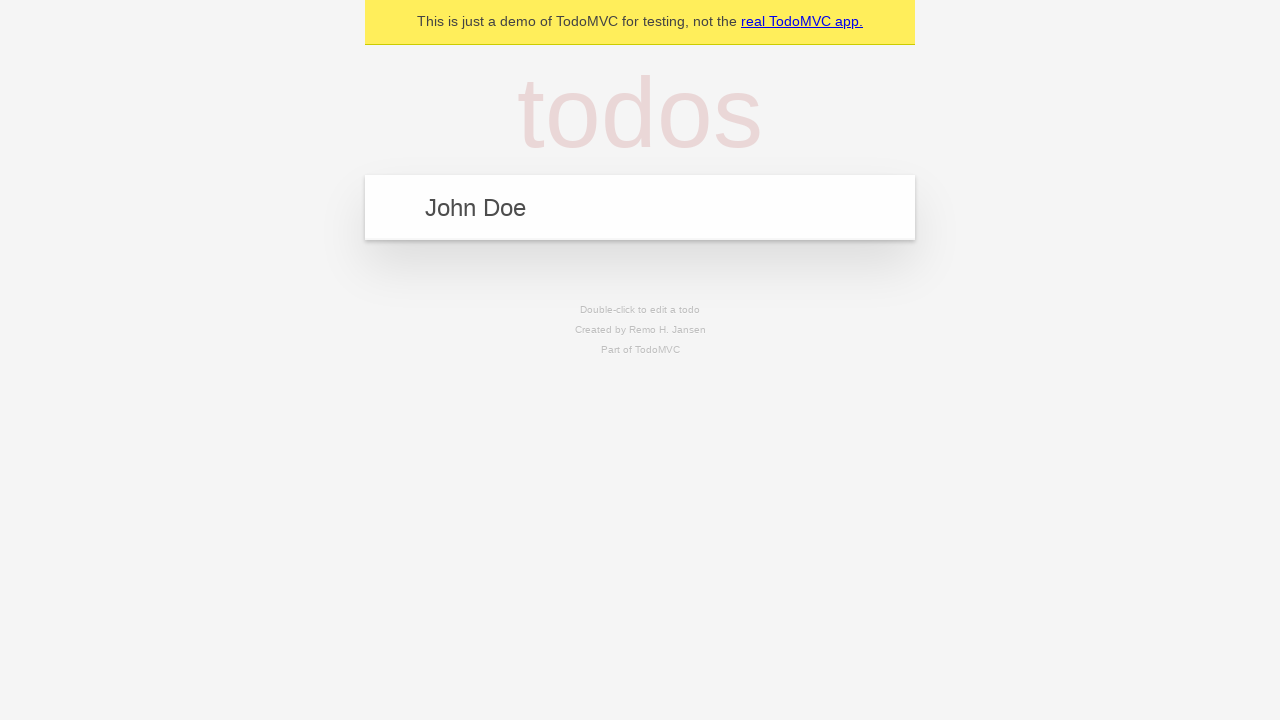

Pressed Enter to add first todo item on internal:attr=[placeholder="What needs to be done?"i]
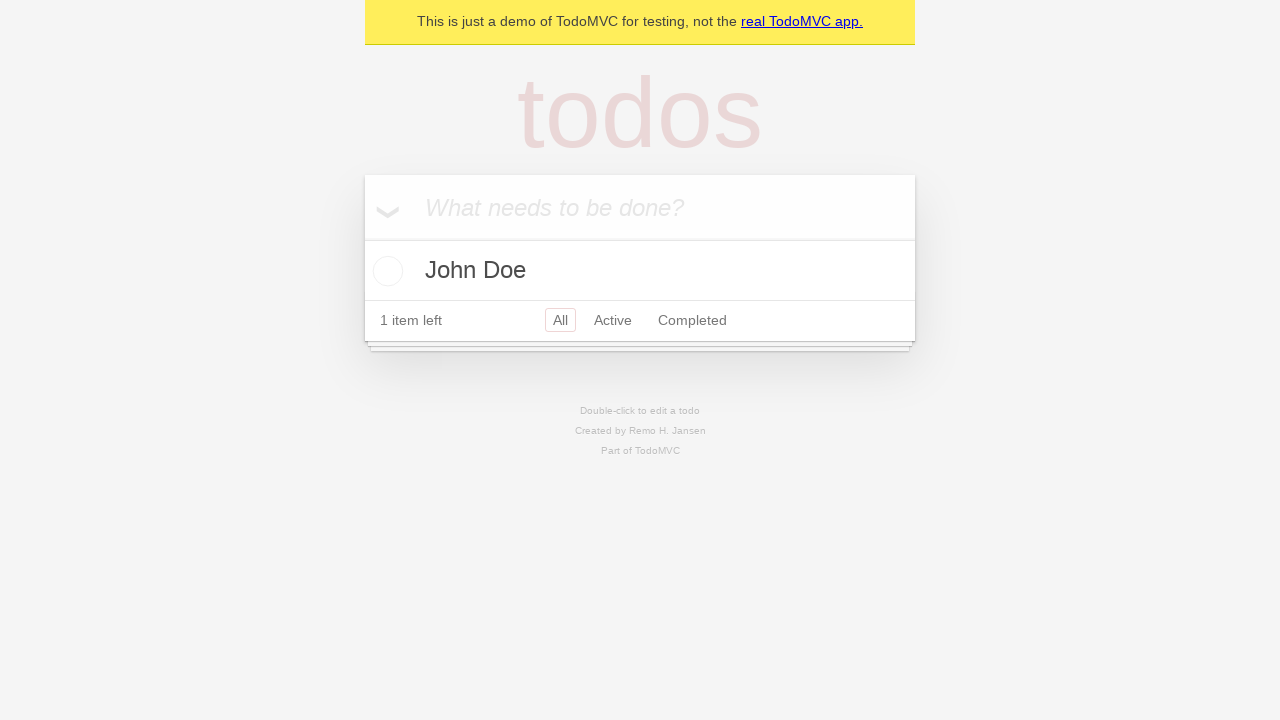

Filled second todo item with 'JJ Doe' on internal:attr=[placeholder="What needs to be done?"i]
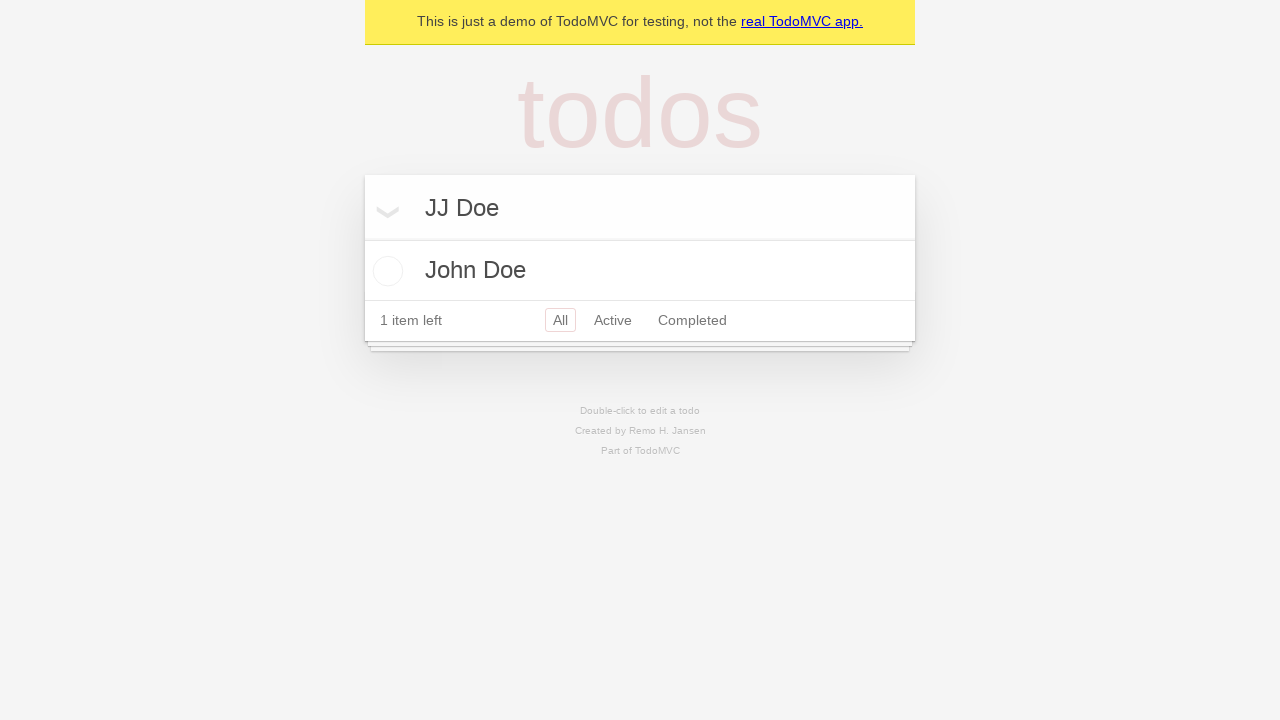

Pressed Enter to add second todo item on internal:attr=[placeholder="What needs to be done?"i]
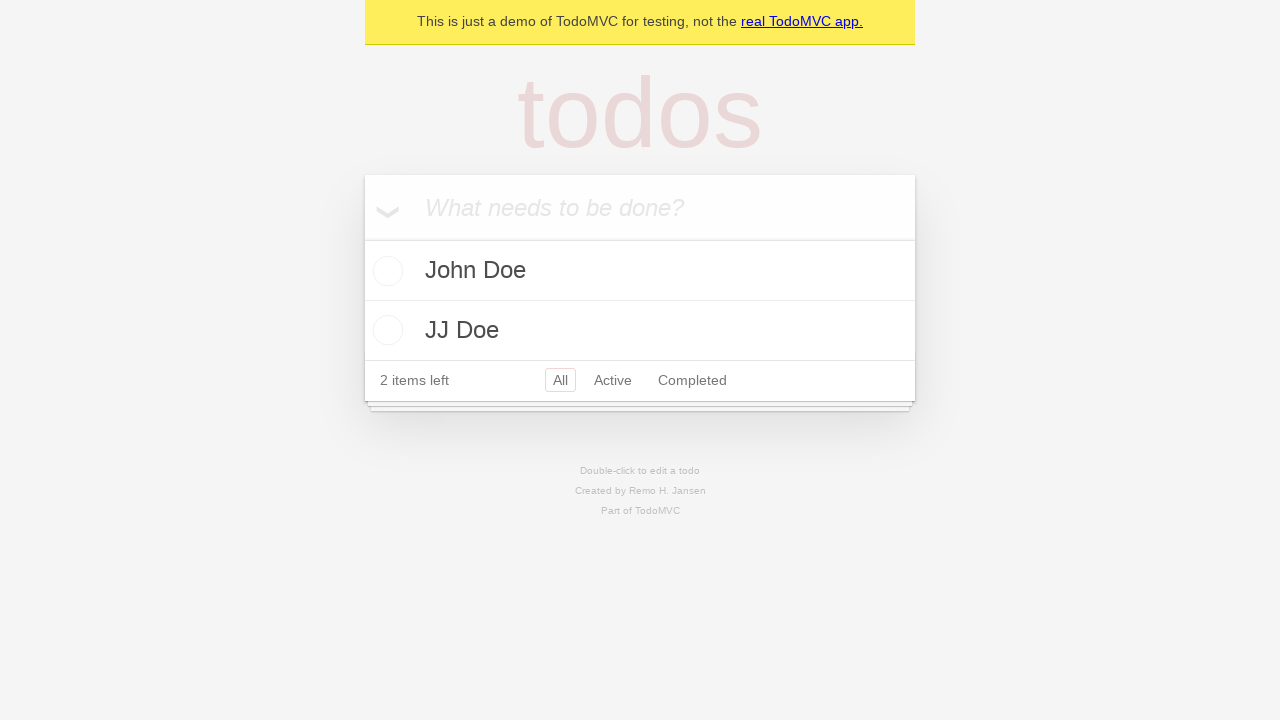

Located first todo item
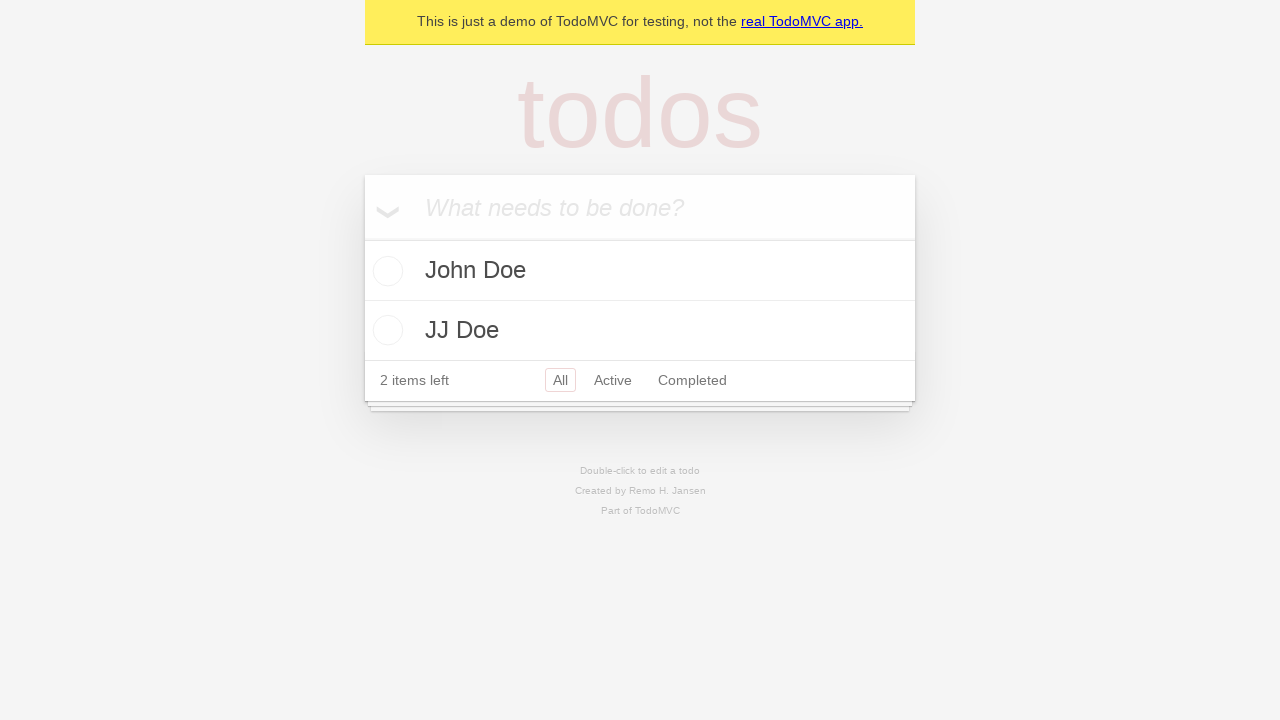

Checked first todo item as completed at (385, 271) on internal:testid=[data-testid="todo-item"s] >> nth=0 >> internal:role=checkbox
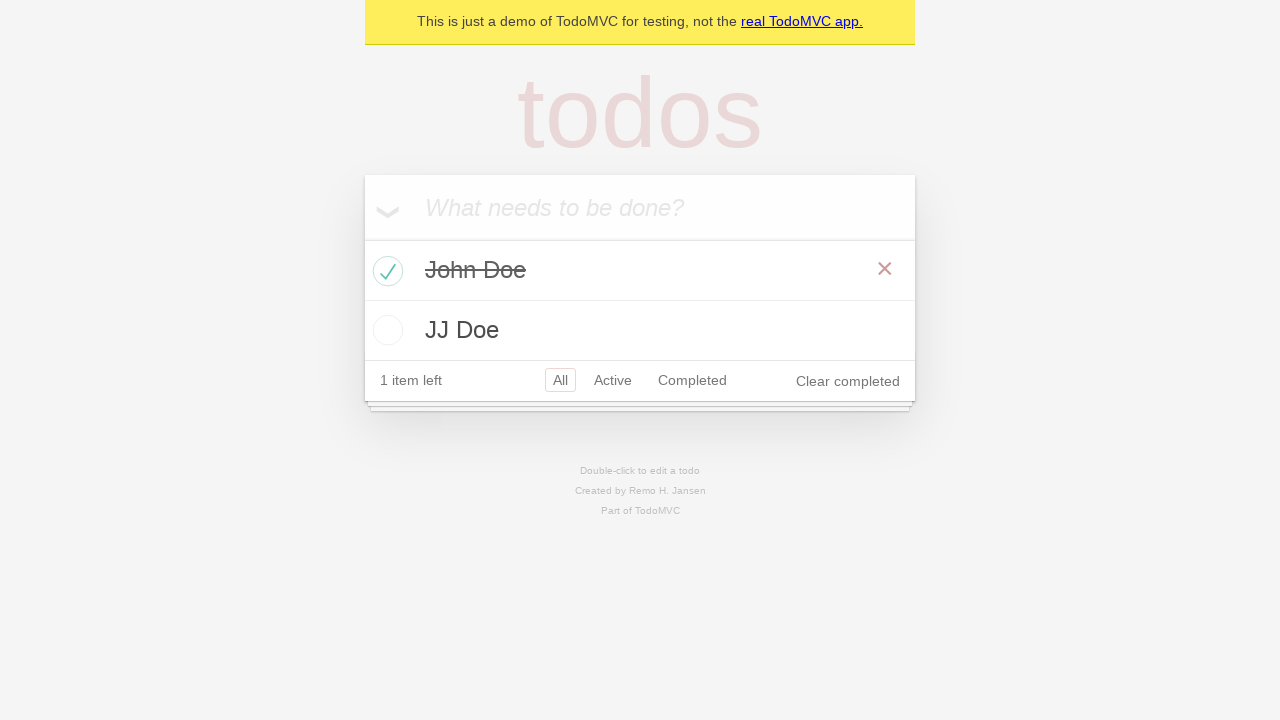

Waited for UI to update after marking todo as completed
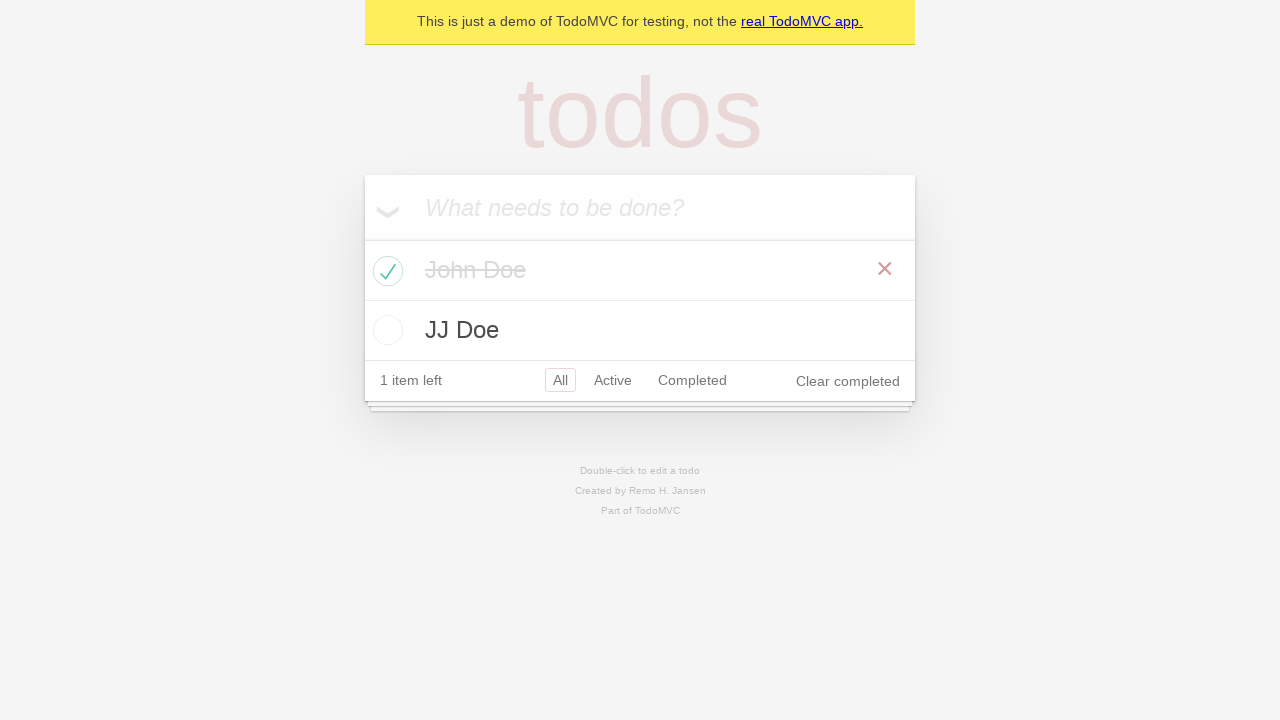

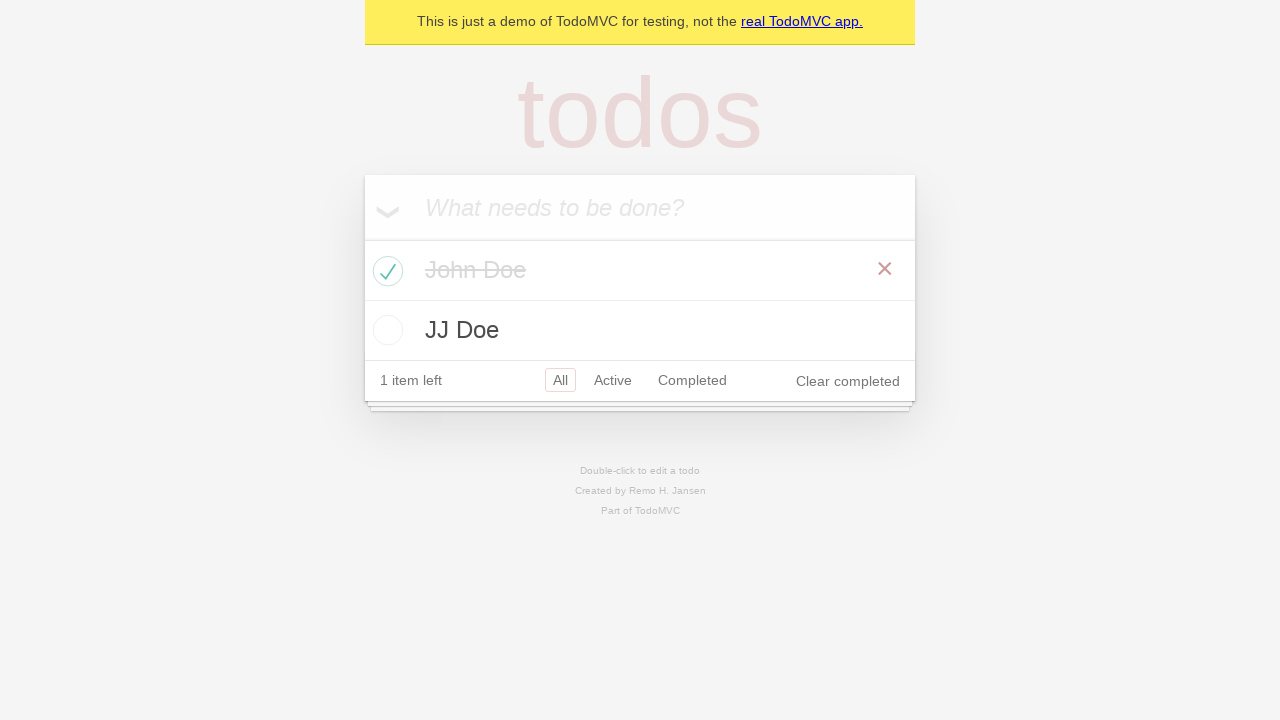